Tests the CPF (Brazilian ID number) generator tool by navigating to 4devs.com.br, selecting São Paulo as the state, and generating a CPF number.

Starting URL: https://www.4devs.com.br/

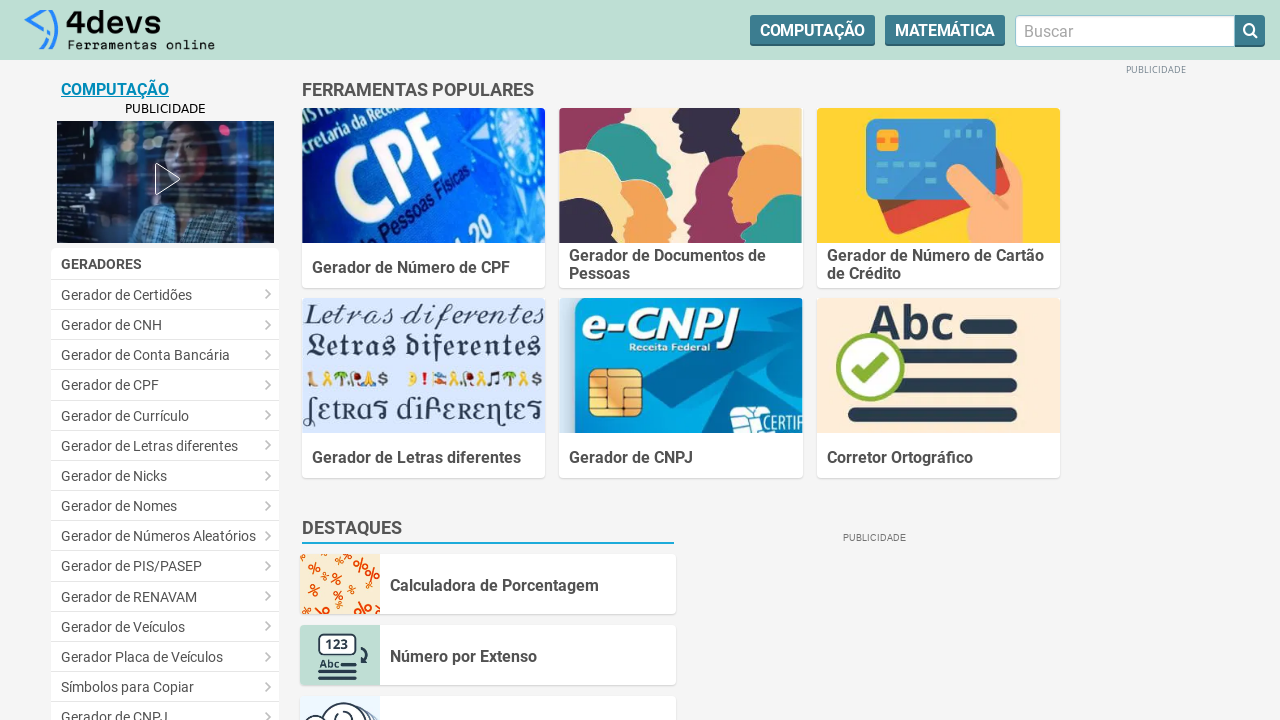

Clicked on CPF generator link/image at (424, 176) on xpath=//*[@id='wrapper-content']/div[1]/div[1]/a/div[1]/img
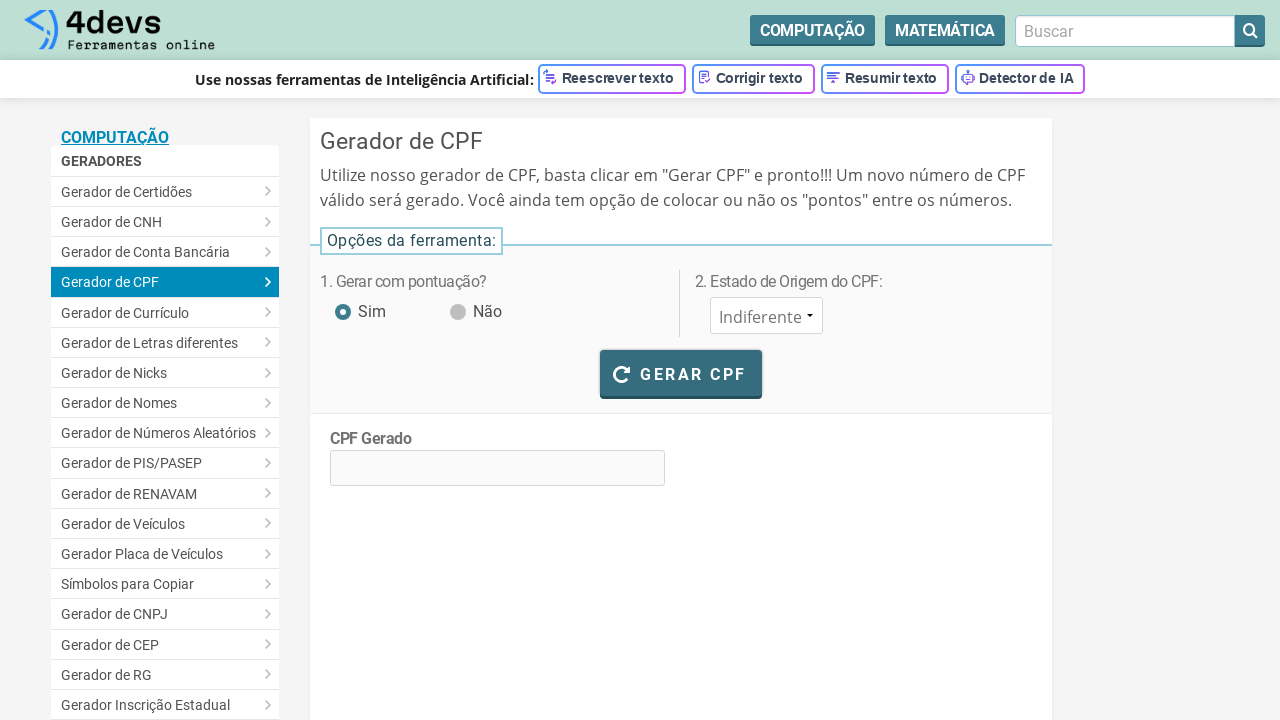

No ad popup appeared on //*[@id='iat-adhesion-close-button']/button
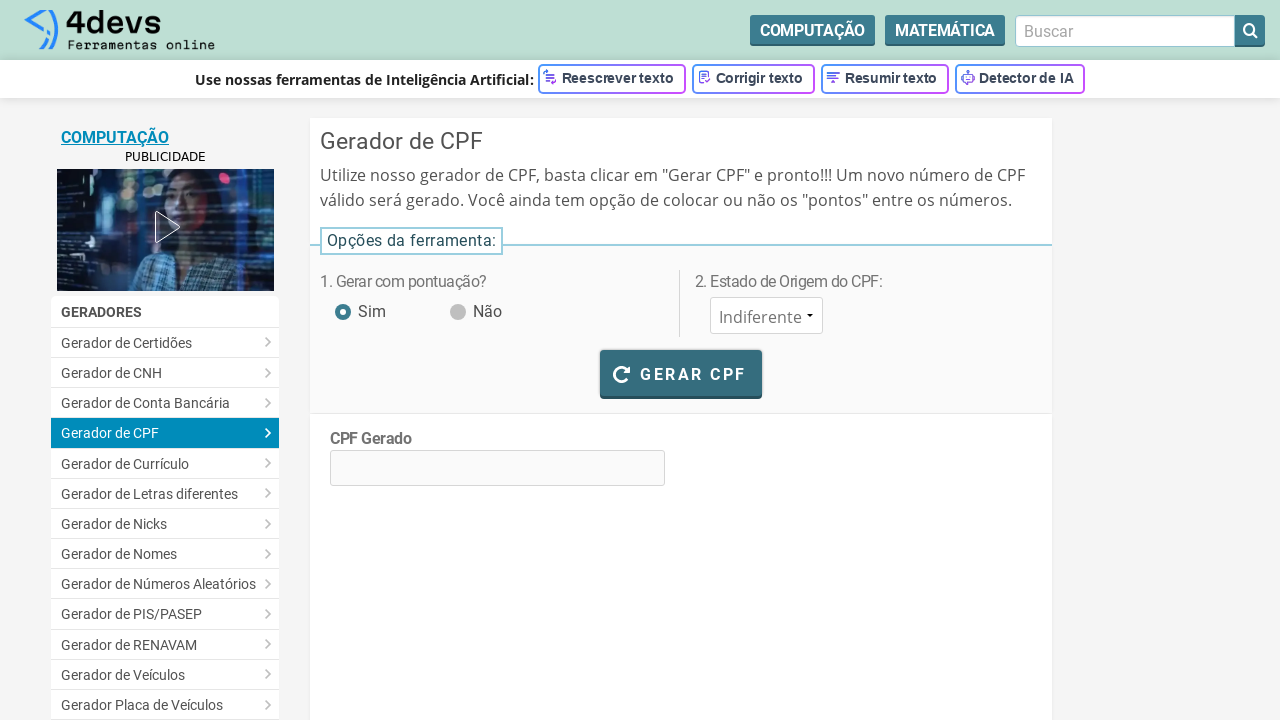

Selected São Paulo (SP) from state dropdown on #cpf_estado
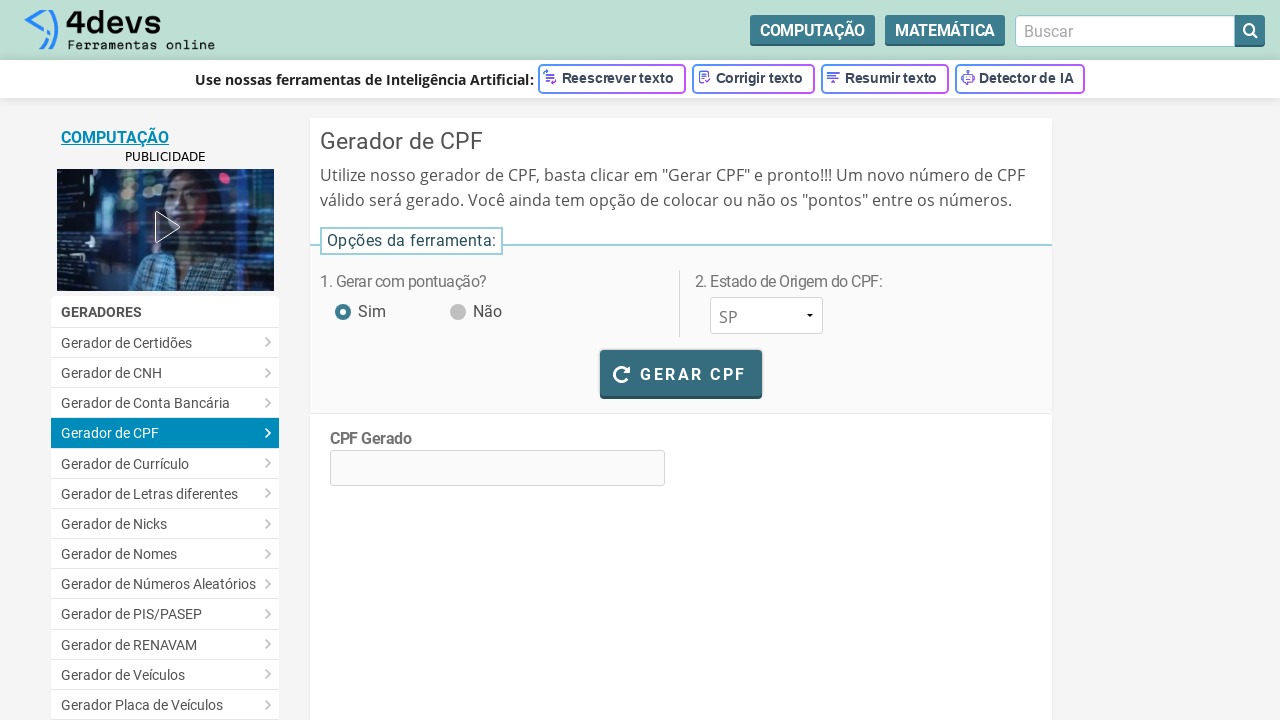

Clicked button to generate CPF at (681, 373) on #bt_gerar_cpf
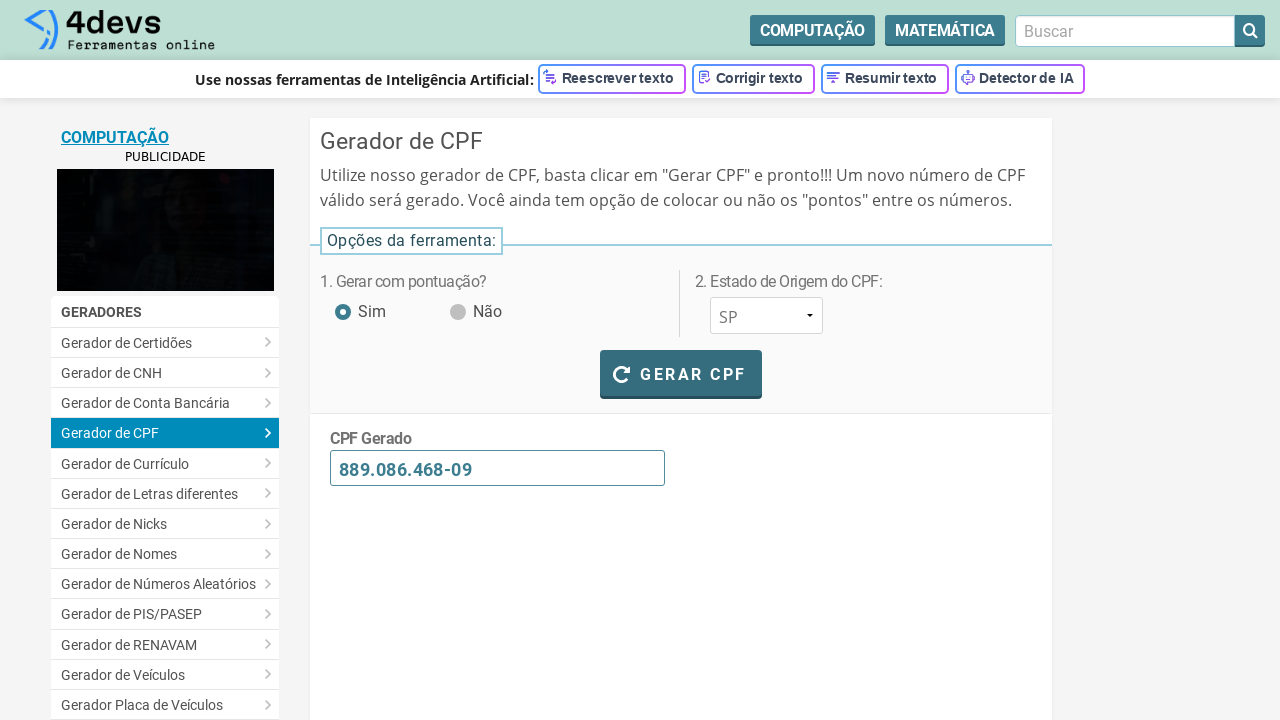

CPF number generated and displayed
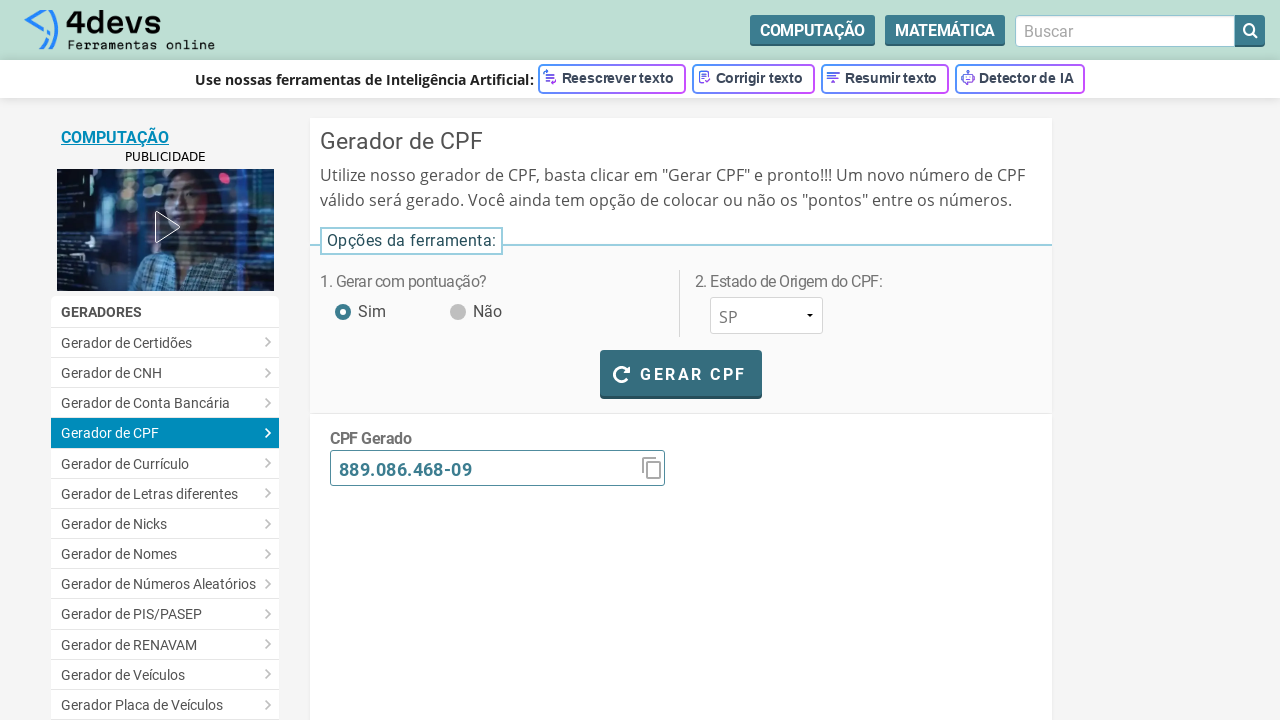

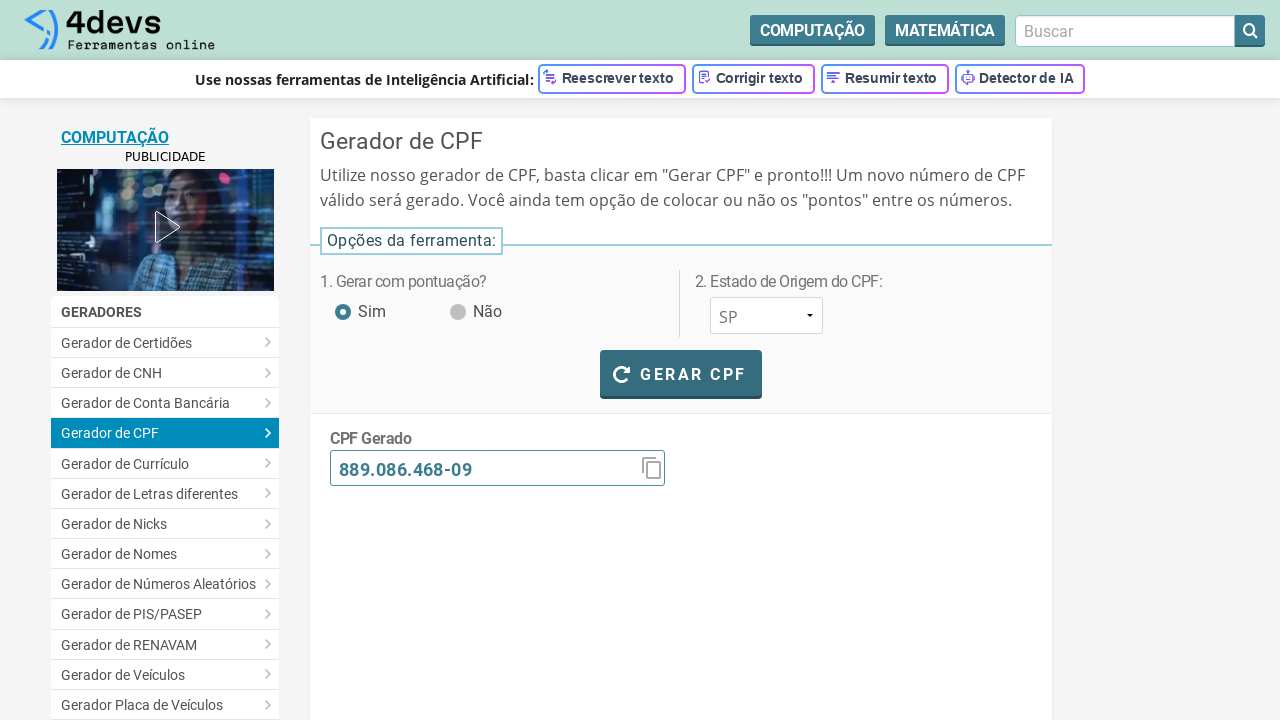